Tests dynamic checkbox control by checking its selection state and clicking to toggle it

Starting URL: https://v1.training-support.net/selenium/dynamic-controls

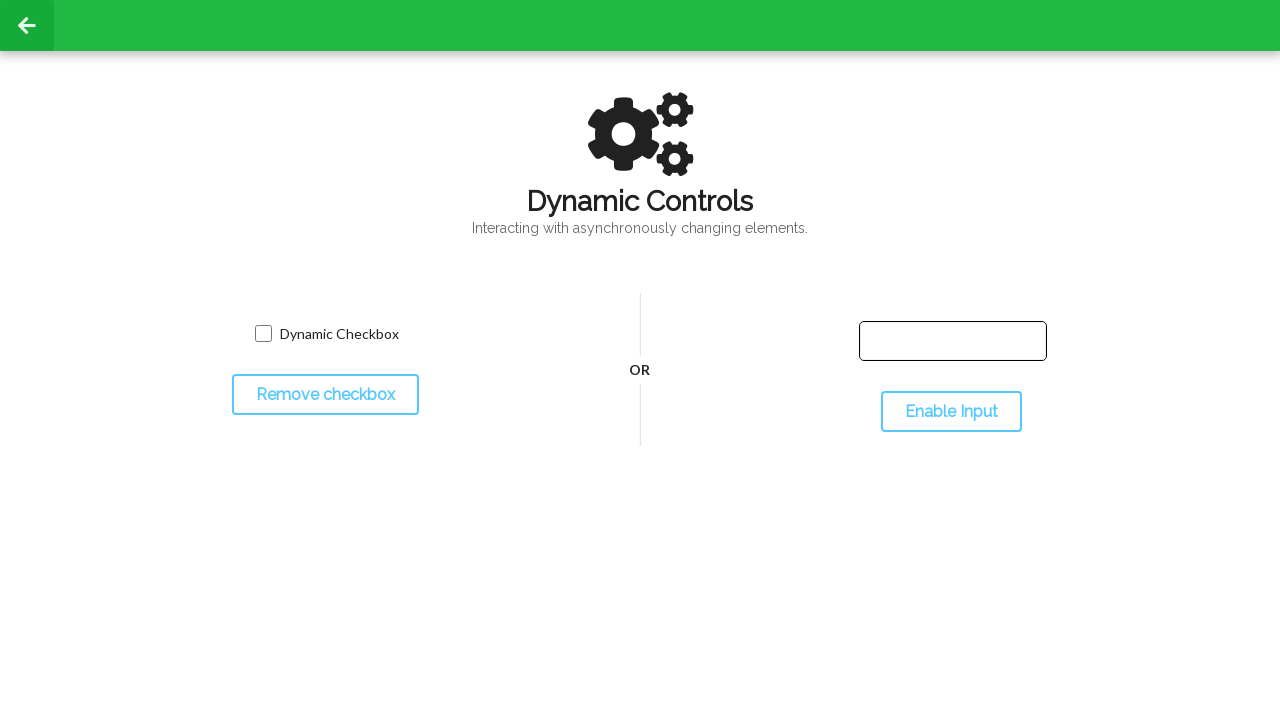

Located dynamic checkbox element
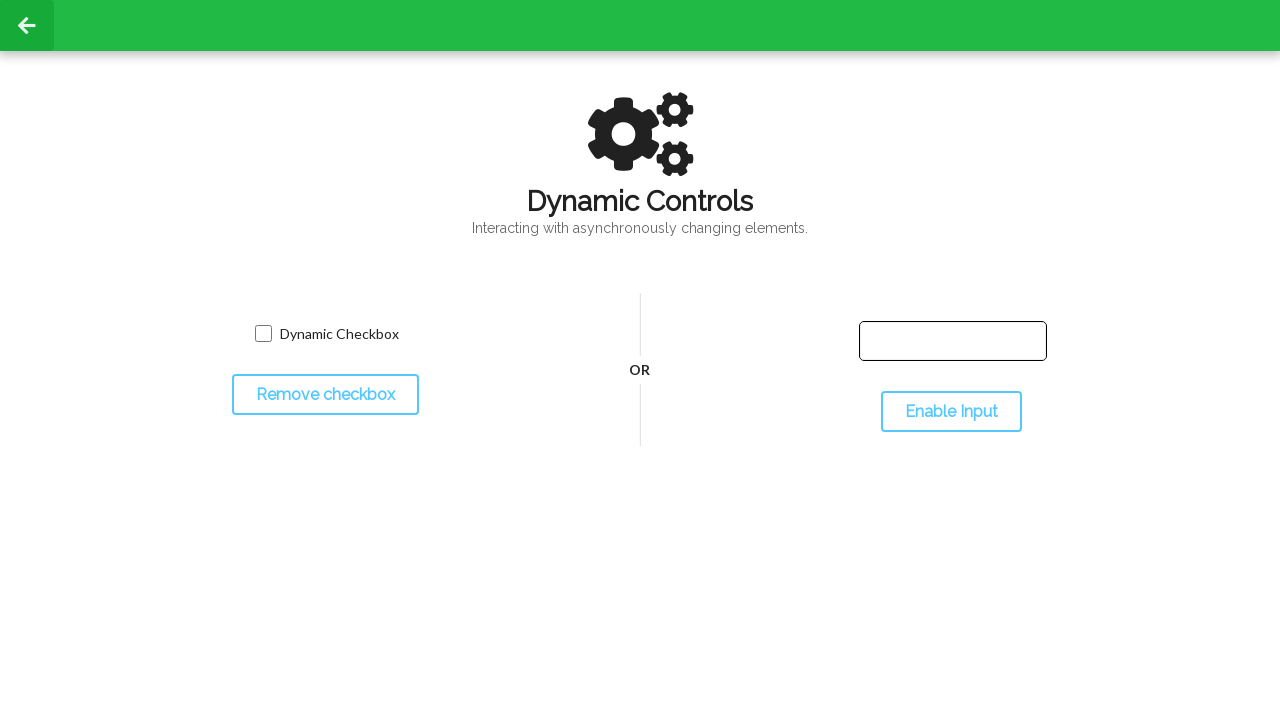

Checked initial checkbox state: False
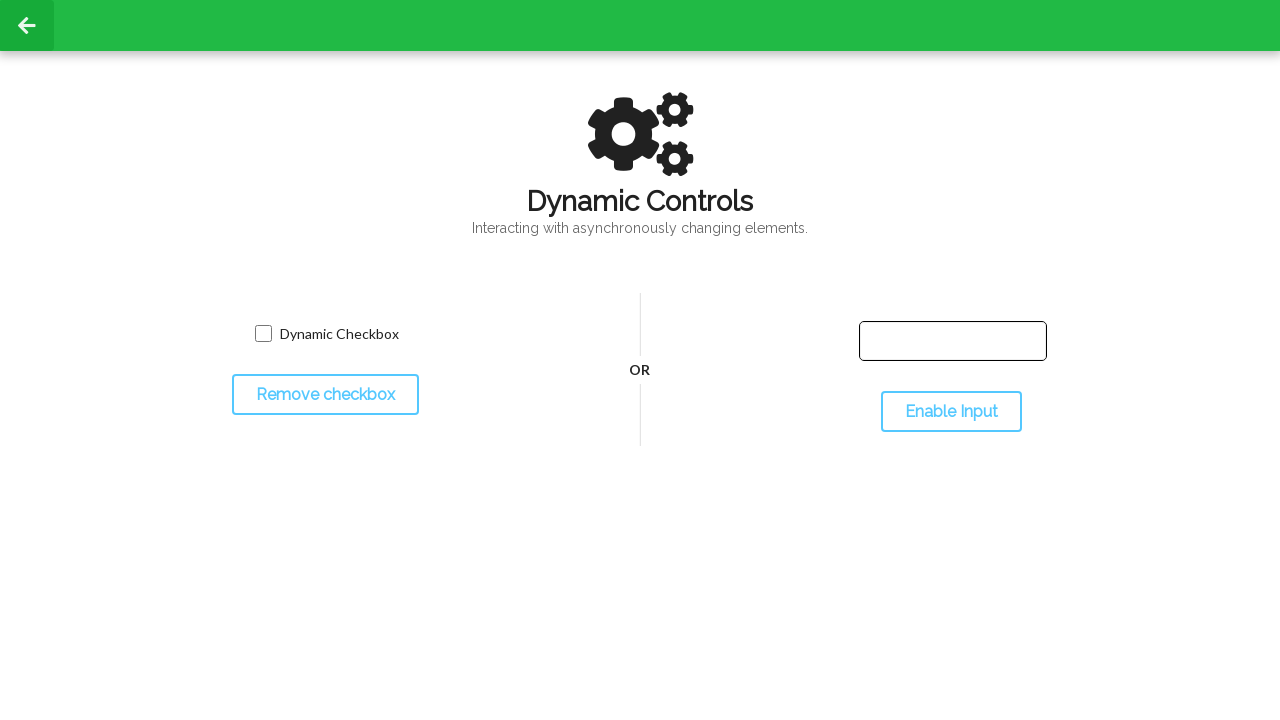

Clicked checkbox to toggle its state at (263, 334) on input.willDisappear
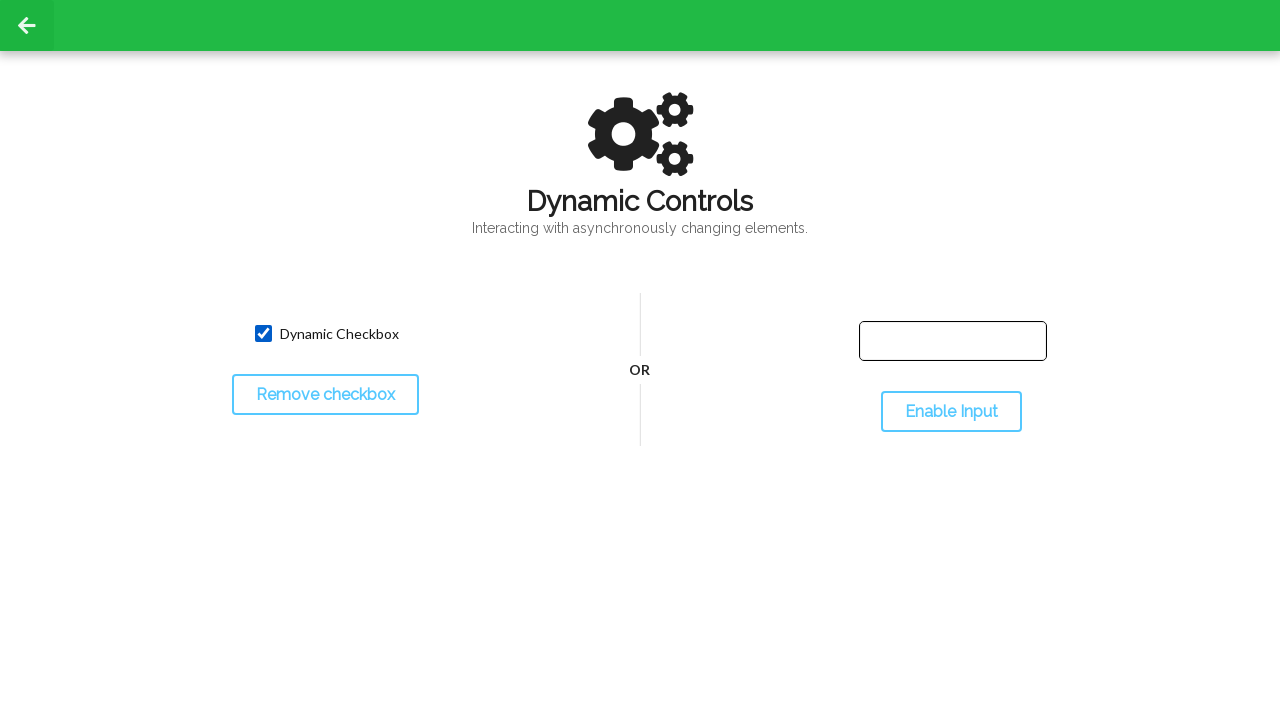

Checked new checkbox state after toggle: True
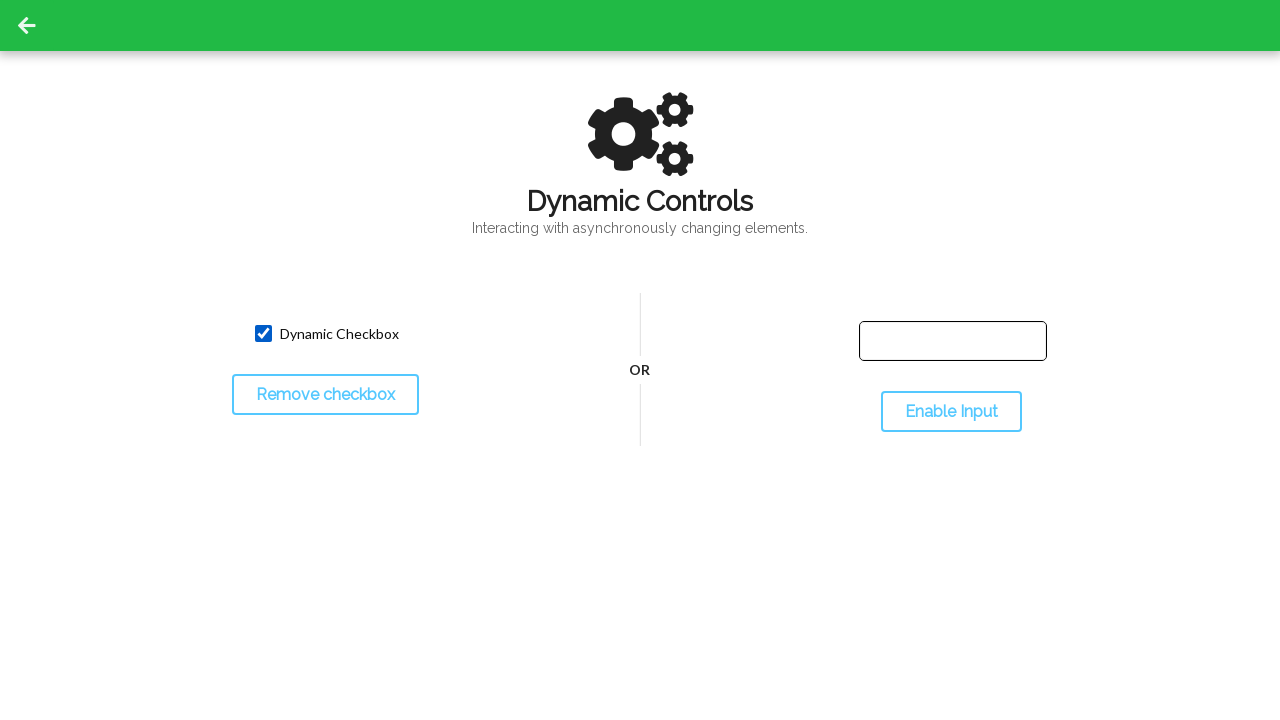

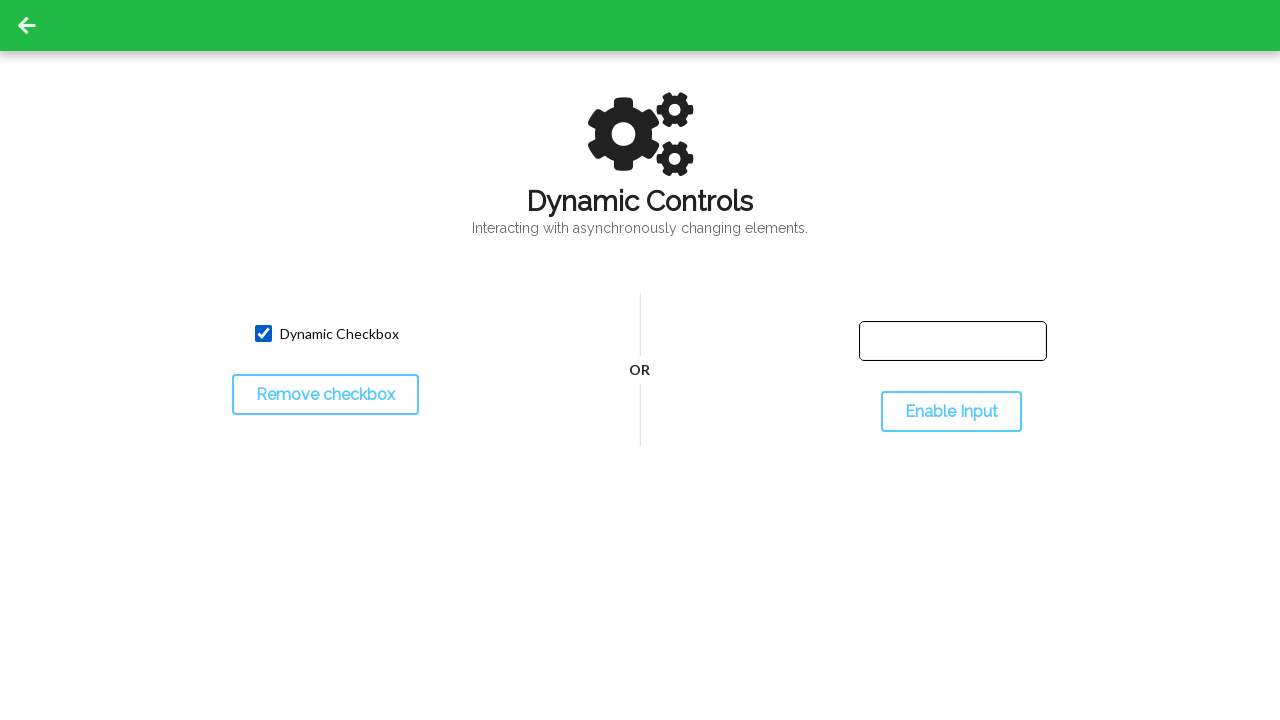